Tests a superheros dropdown by selecting multiple superhero options (Ant-Man, Aquaman, Batman, Spider-Man, Thor, etc.) and verifying each selection displays a success notification.

Starting URL: https://letcode.in/dropdowns

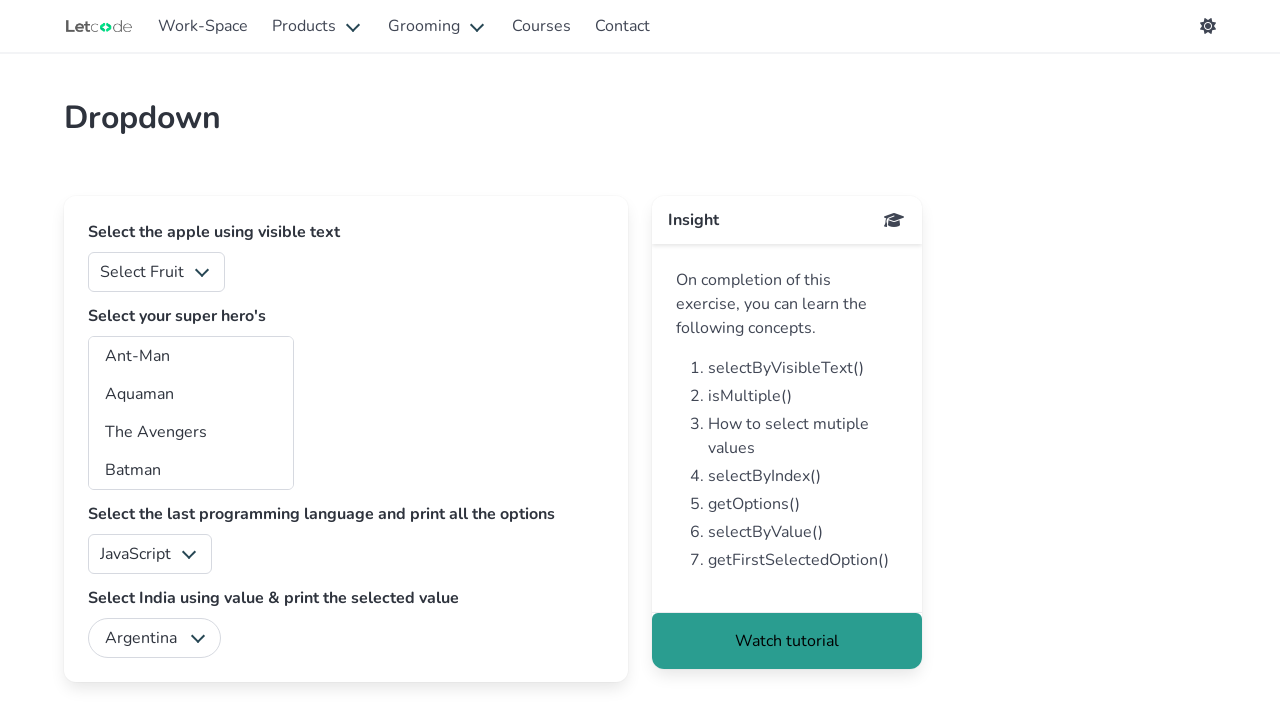

Selected 'Ant-Man' from superheros dropdown on [id="superheros"]
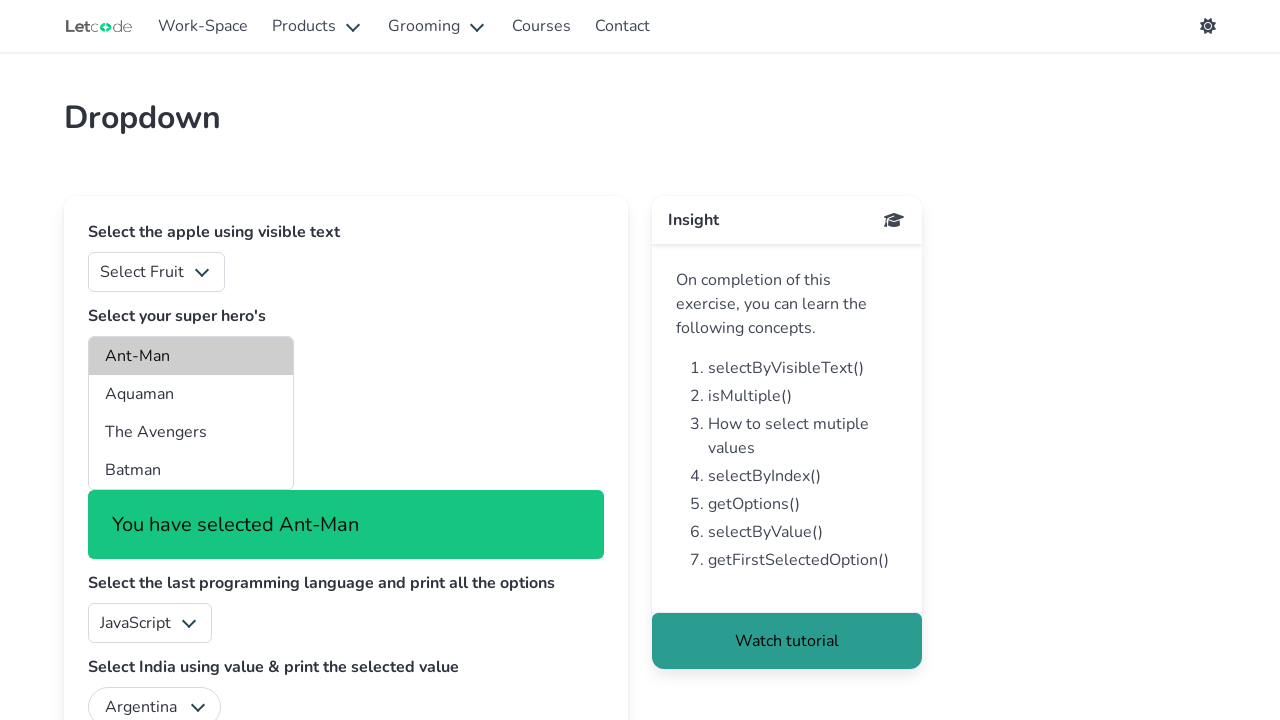

Success notification appeared for Ant-Man selection
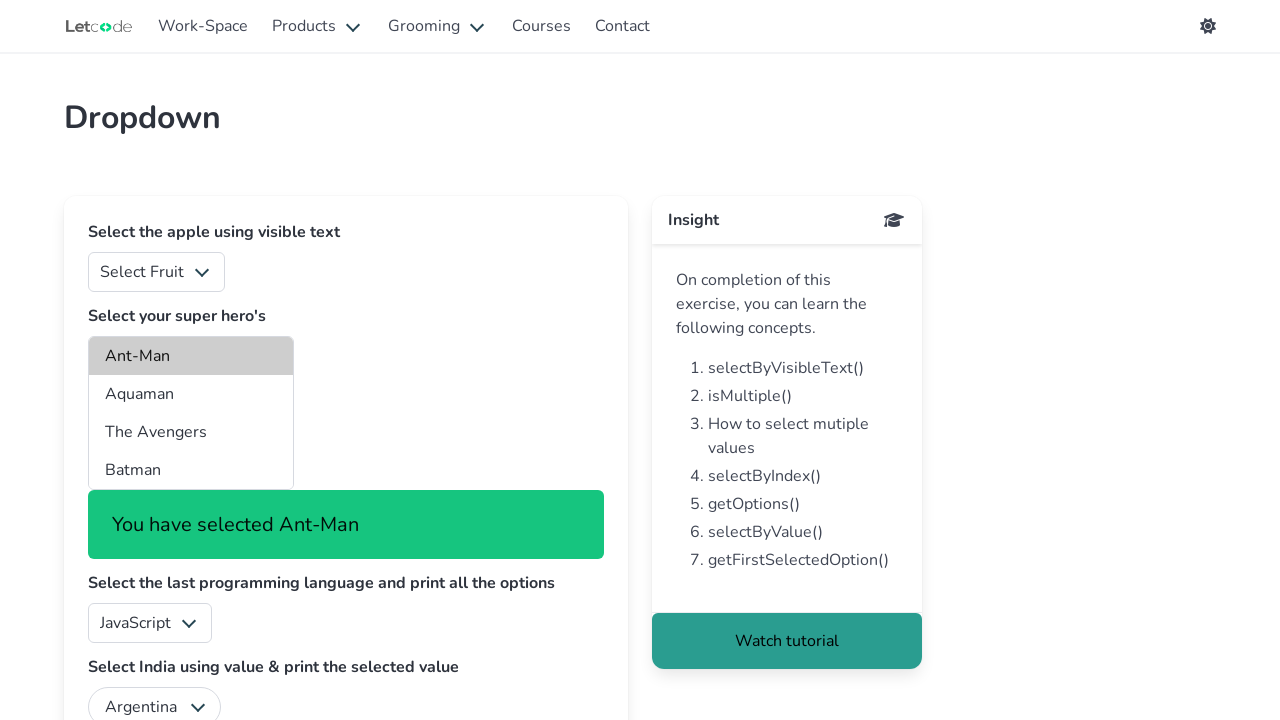

Selected 'Aquaman' from superheros dropdown on [id="superheros"]
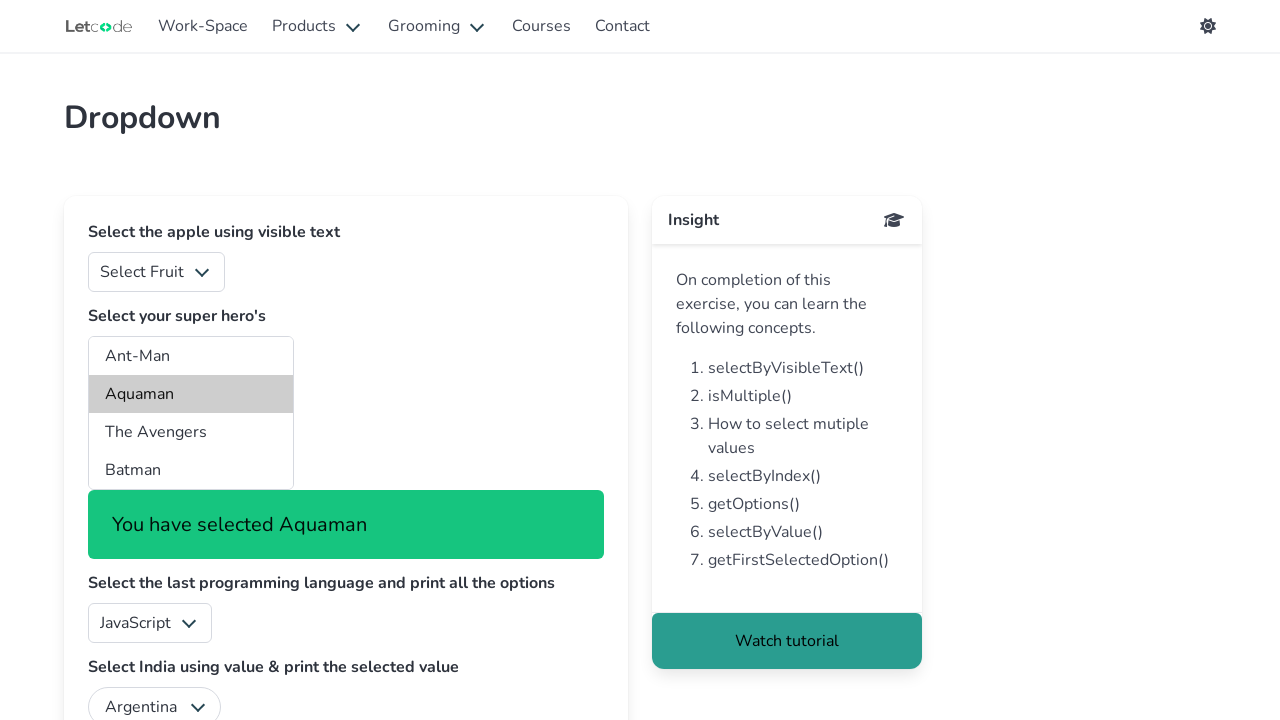

Success notification appeared for Aquaman selection
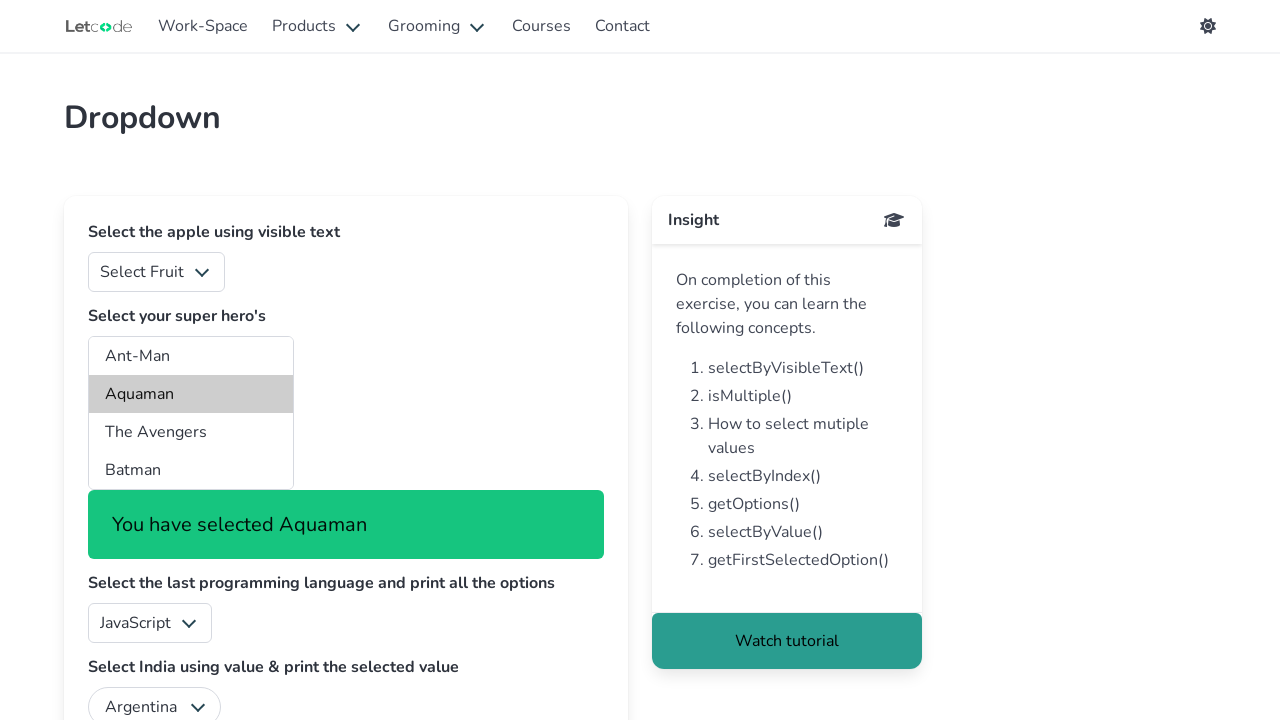

Selected 'The Avengers' from superheros dropdown on [id="superheros"]
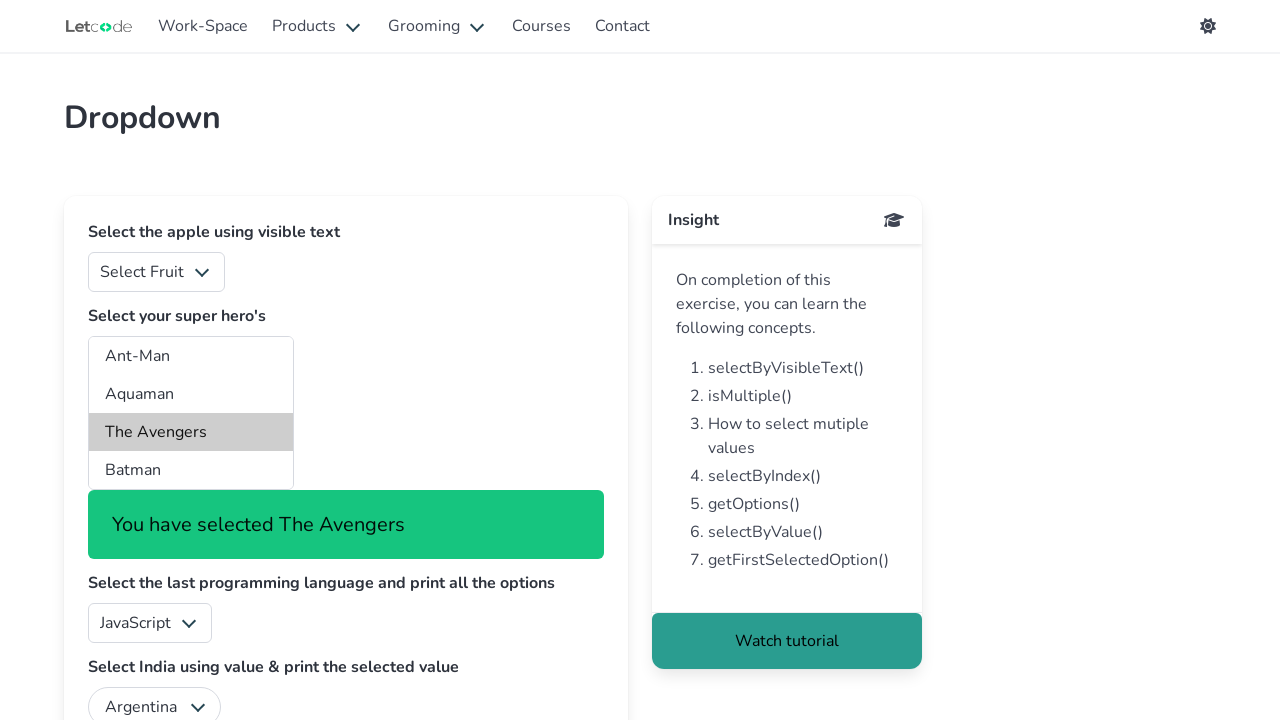

Success notification appeared for The Avengers selection
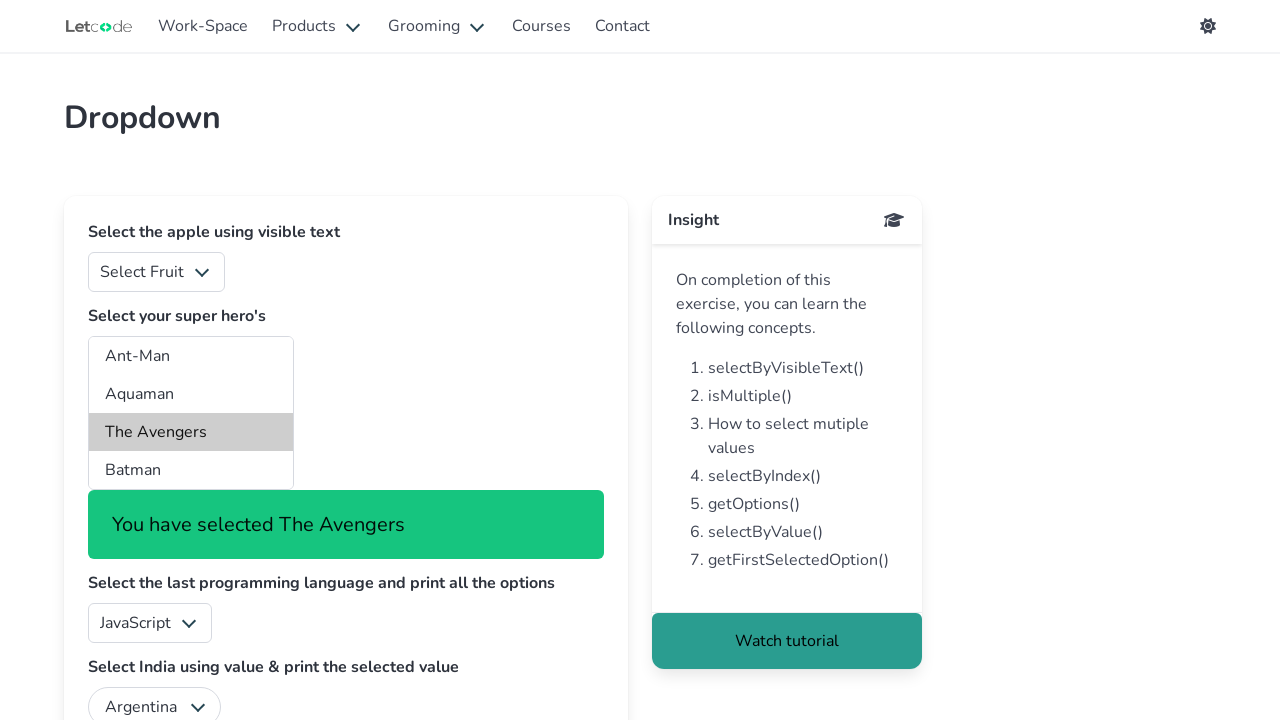

Selected 'Batman' from superheros dropdown on [id="superheros"]
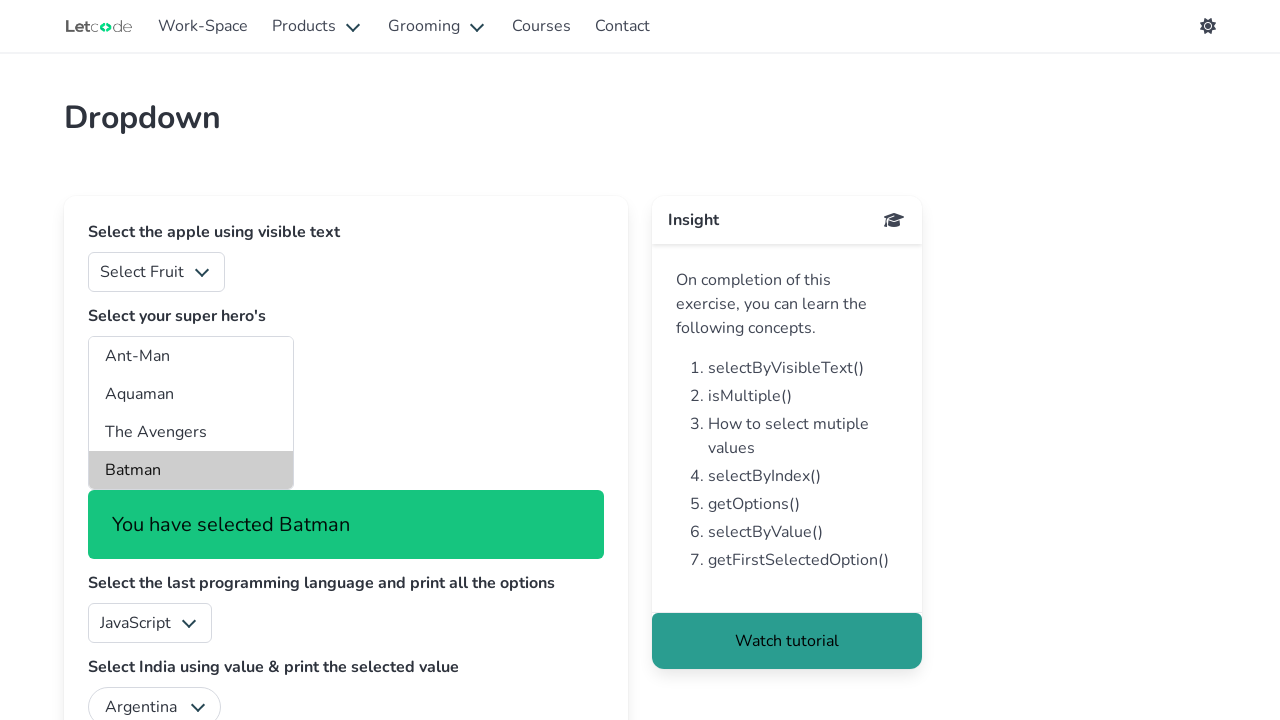

Success notification appeared for Batman selection
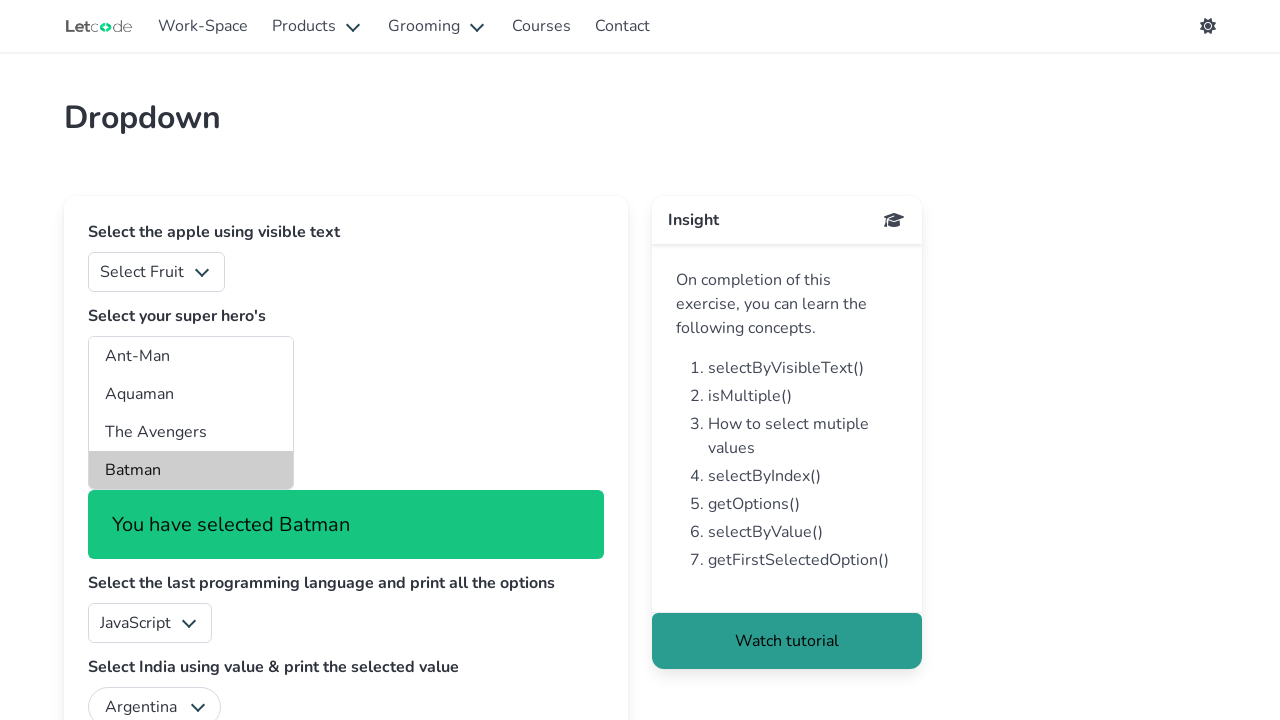

Selected 'Batwoman' from superheros dropdown on [id="superheros"]
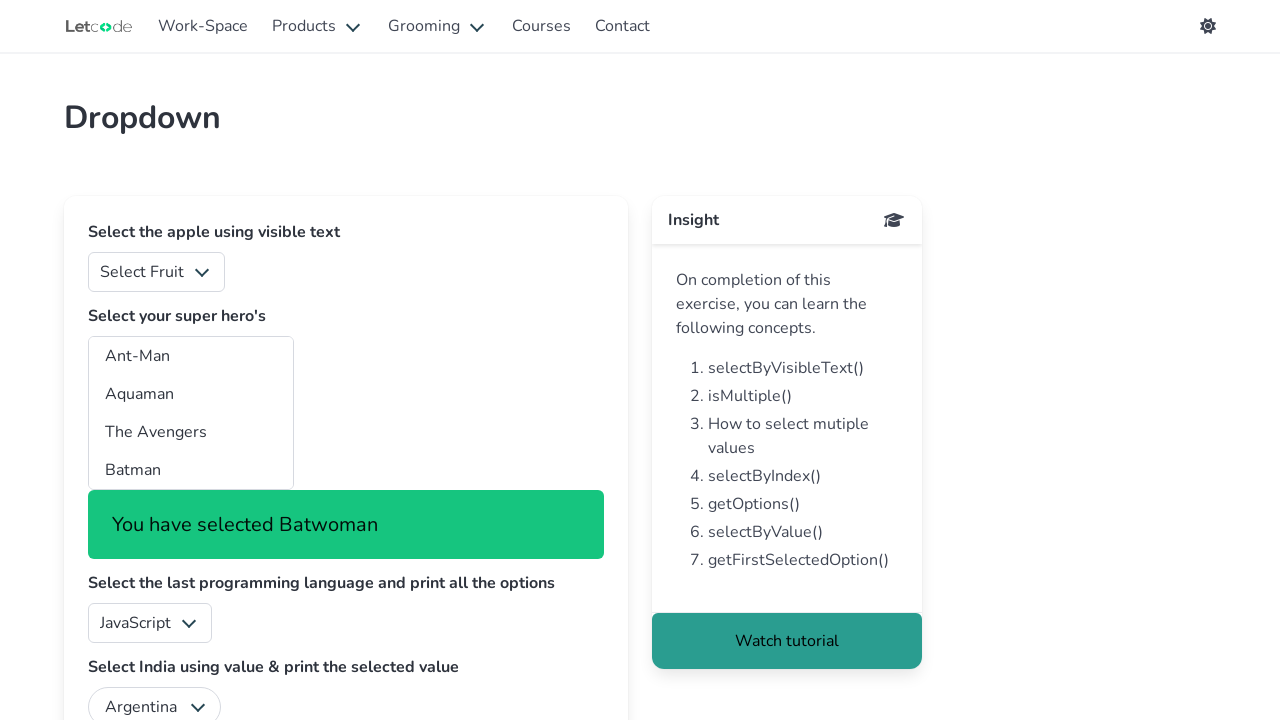

Success notification appeared for Batwoman selection
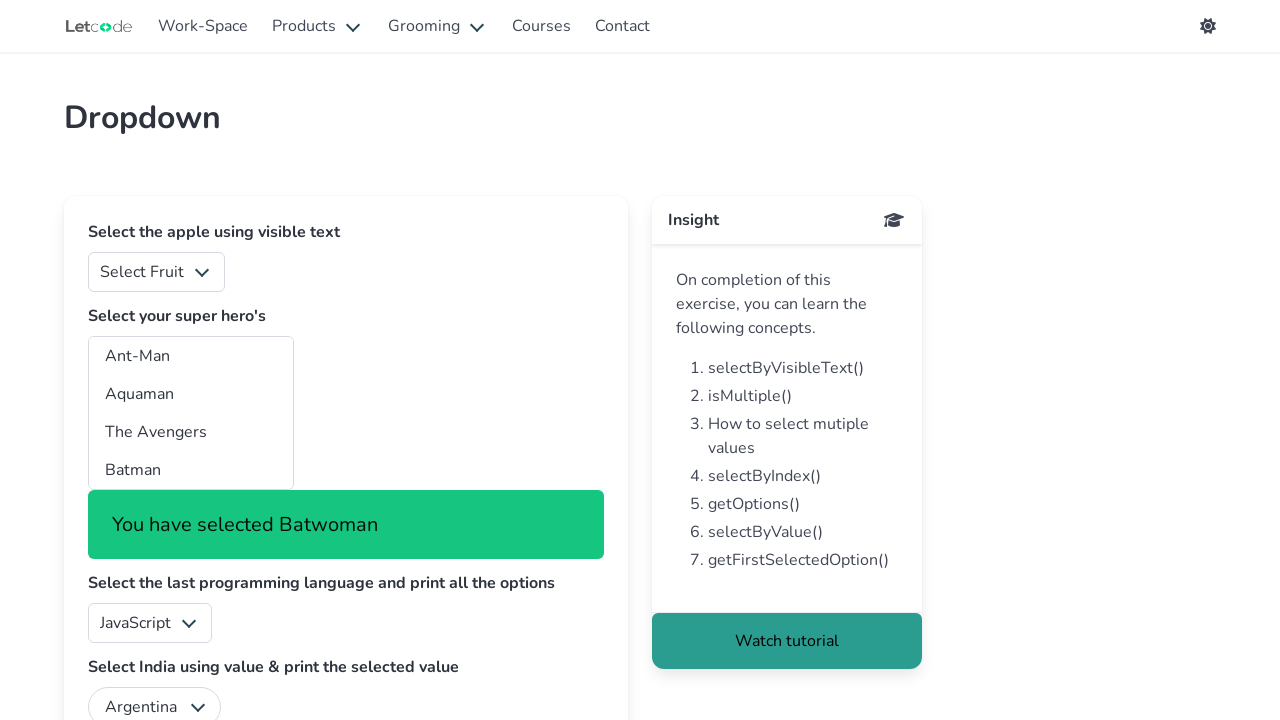

Selected 'Black Panther' from superheros dropdown on [id="superheros"]
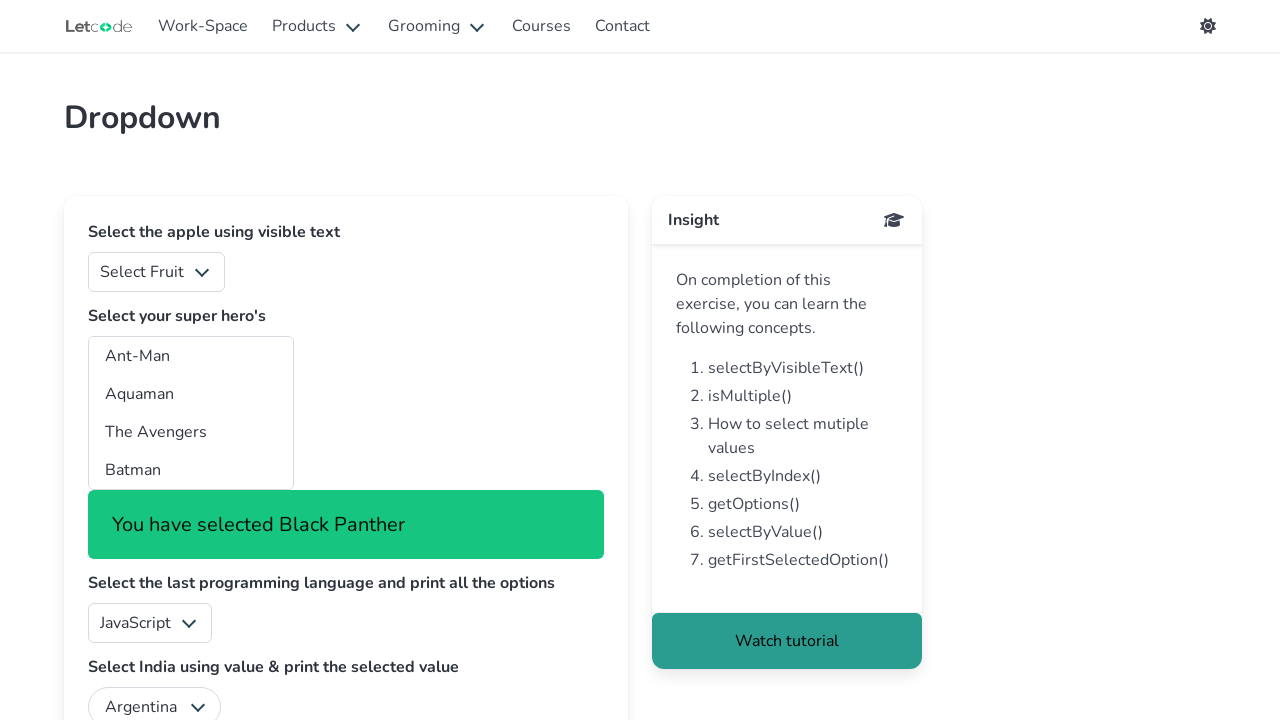

Success notification appeared for Black Panther selection
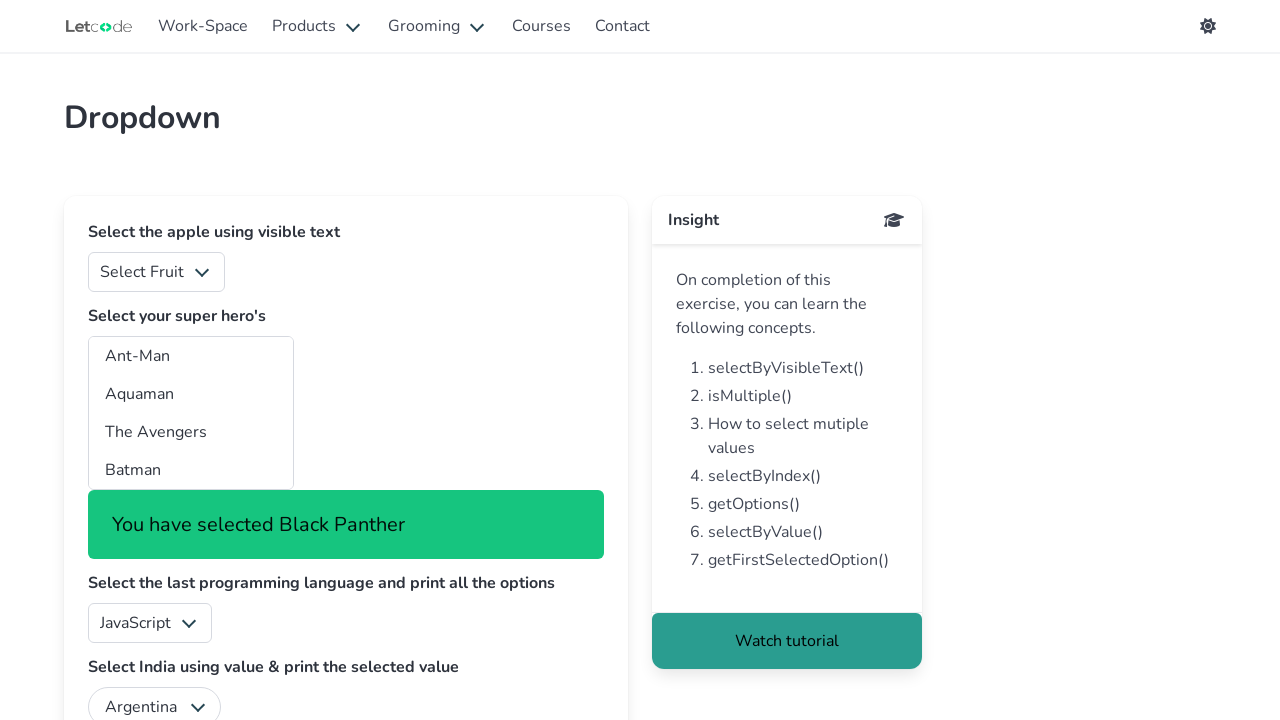

Selected 'Captain America' from superheros dropdown on [id="superheros"]
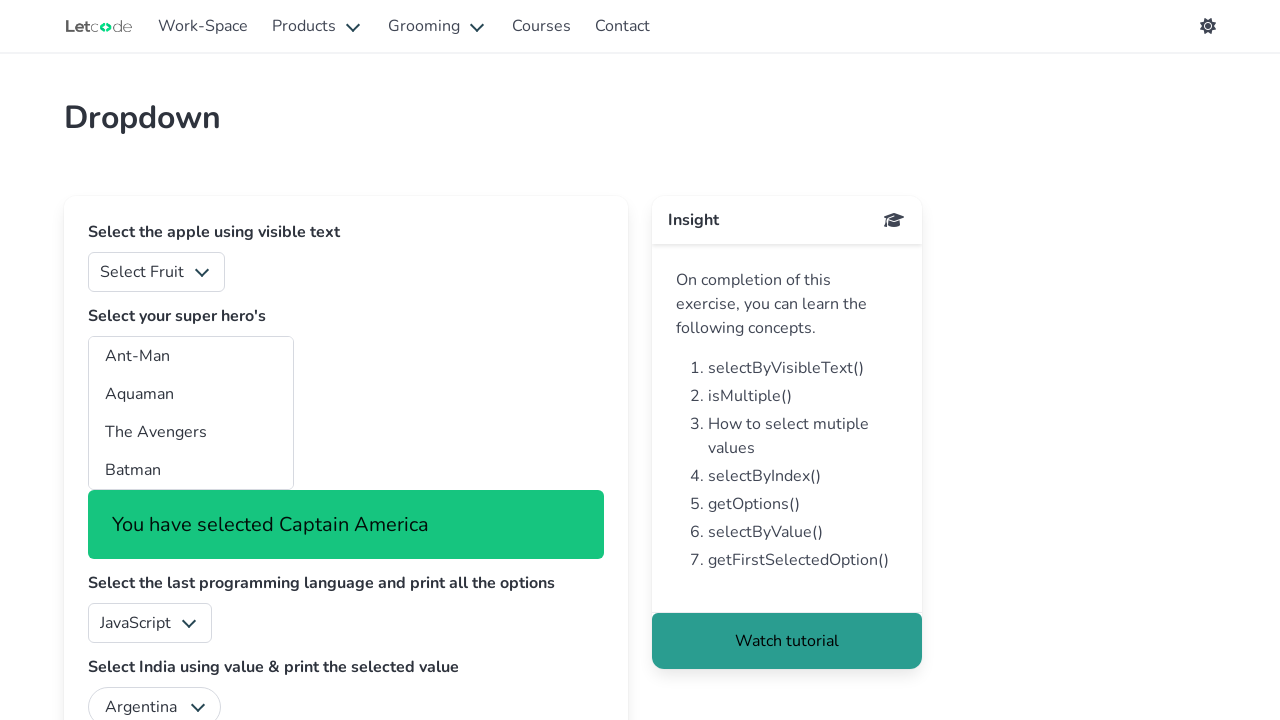

Success notification appeared for Captain America selection
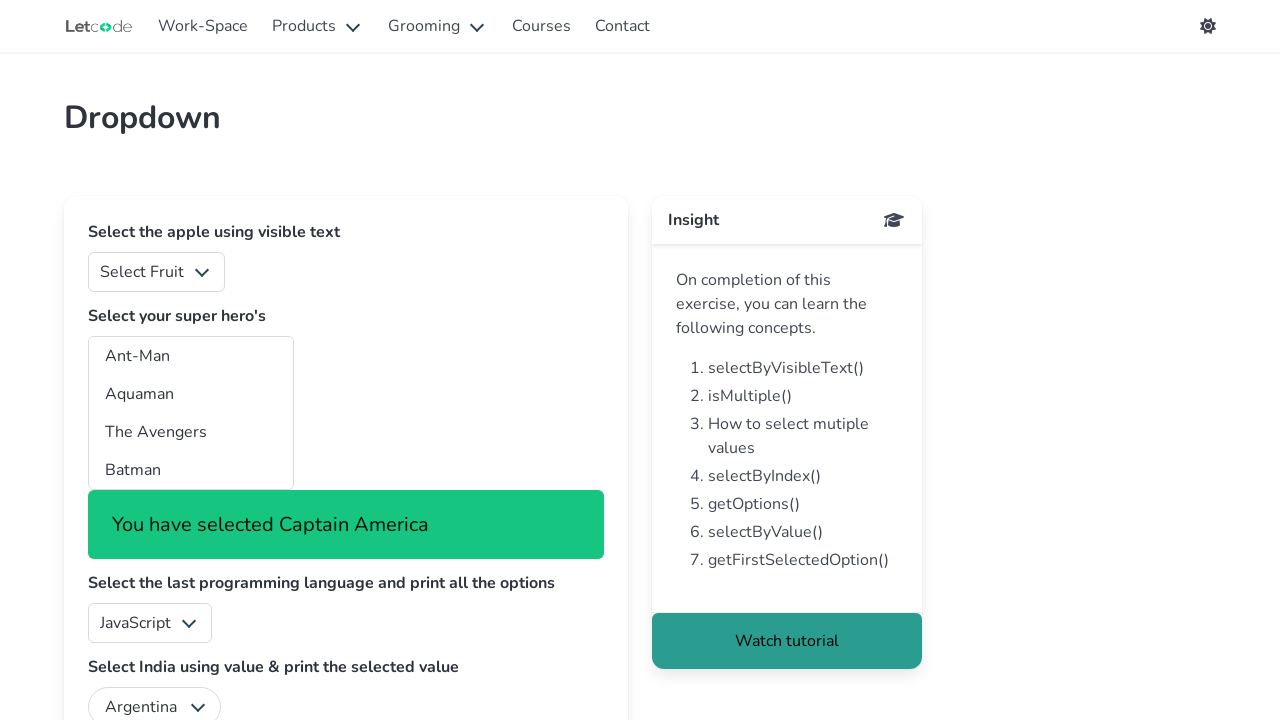

Selected 'Captain Marvel' from superheros dropdown on [id="superheros"]
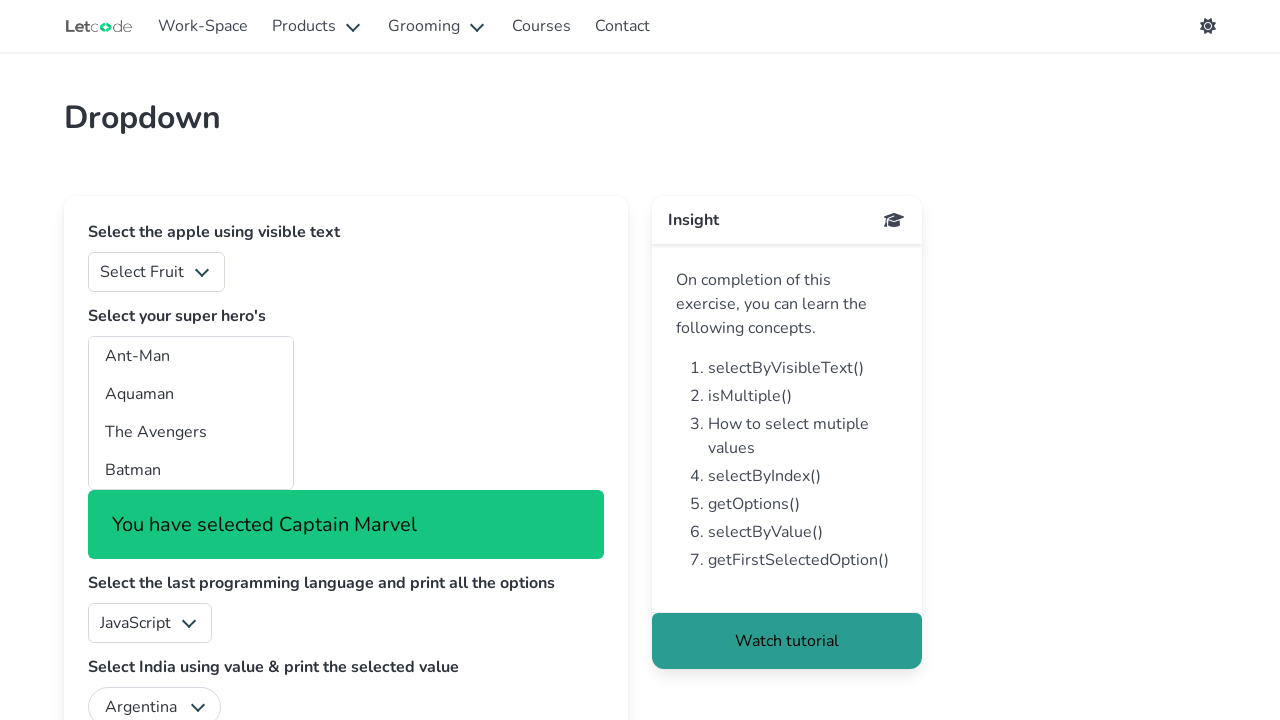

Success notification appeared for Captain Marvel selection
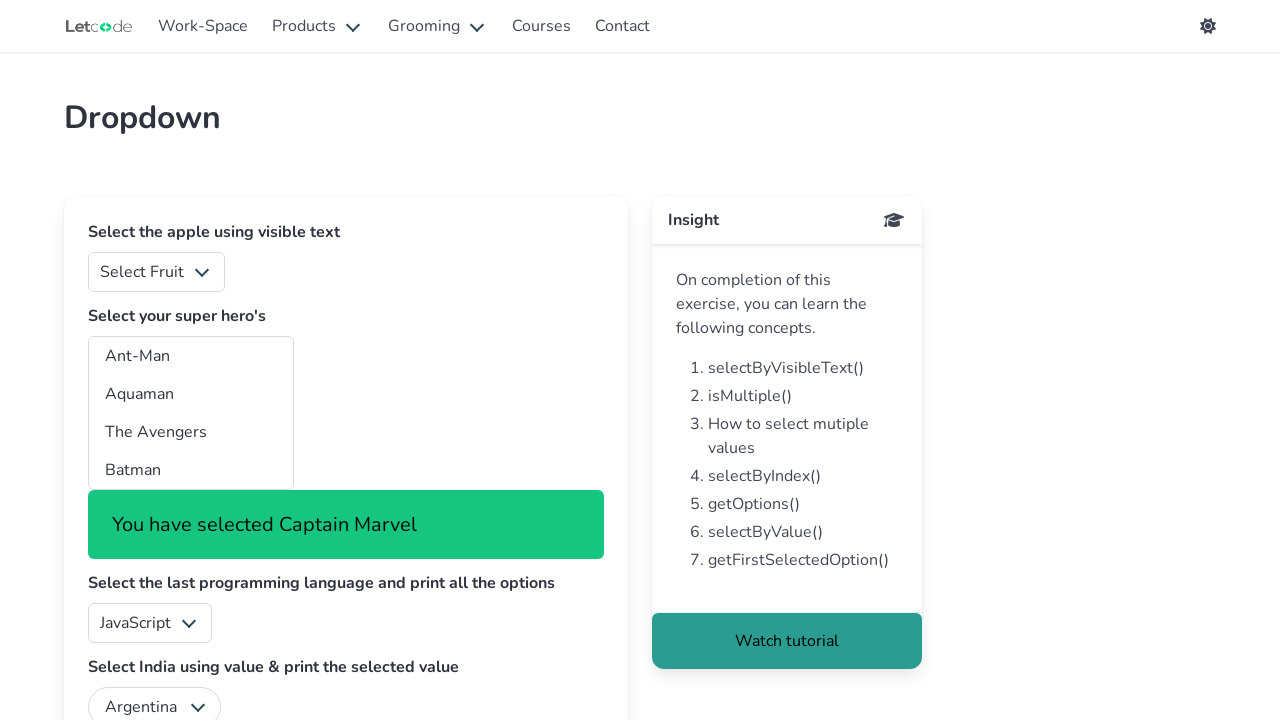

Selected 'Daredevil' from superheros dropdown on [id="superheros"]
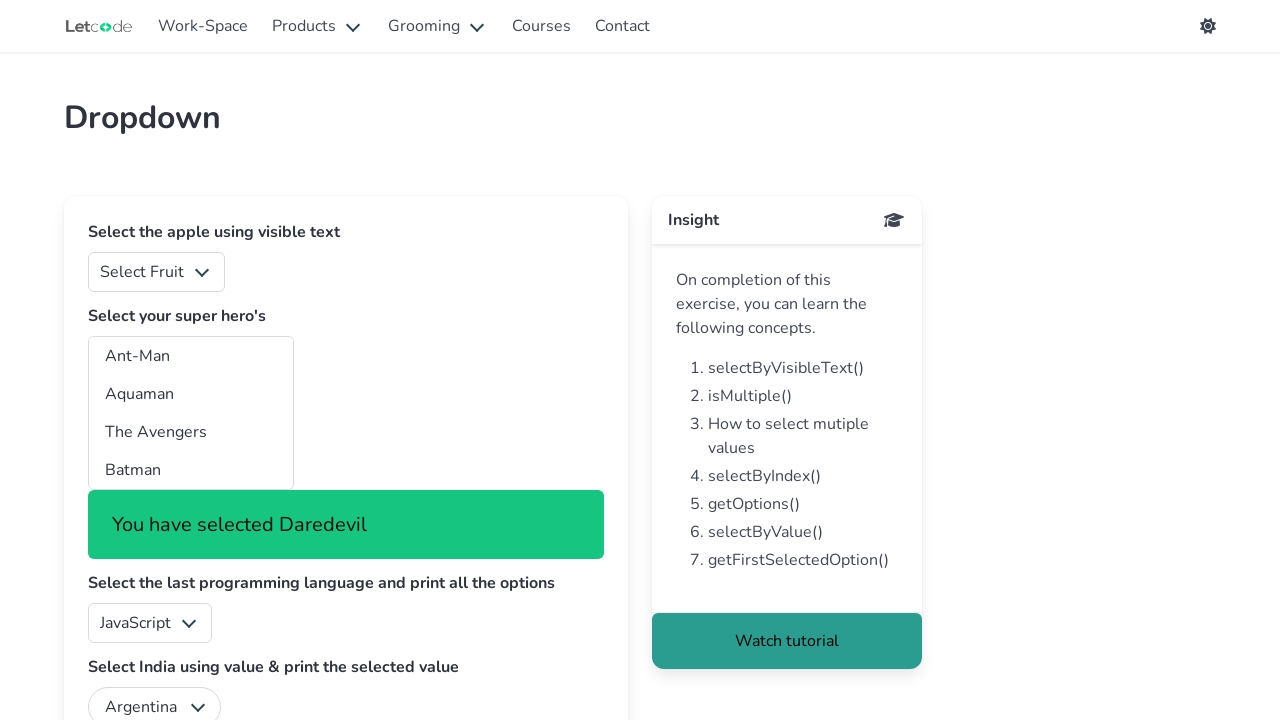

Success notification appeared for Daredevil selection
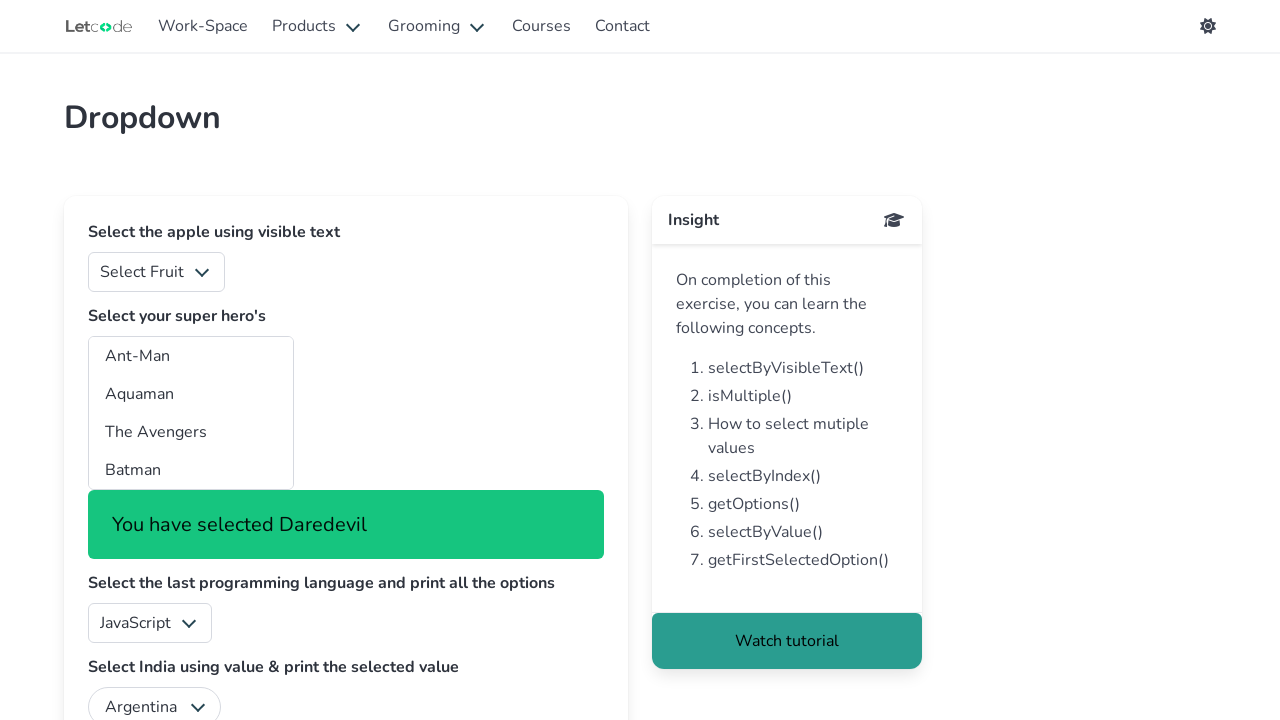

Selected 'Iron Man' from superheros dropdown on [id="superheros"]
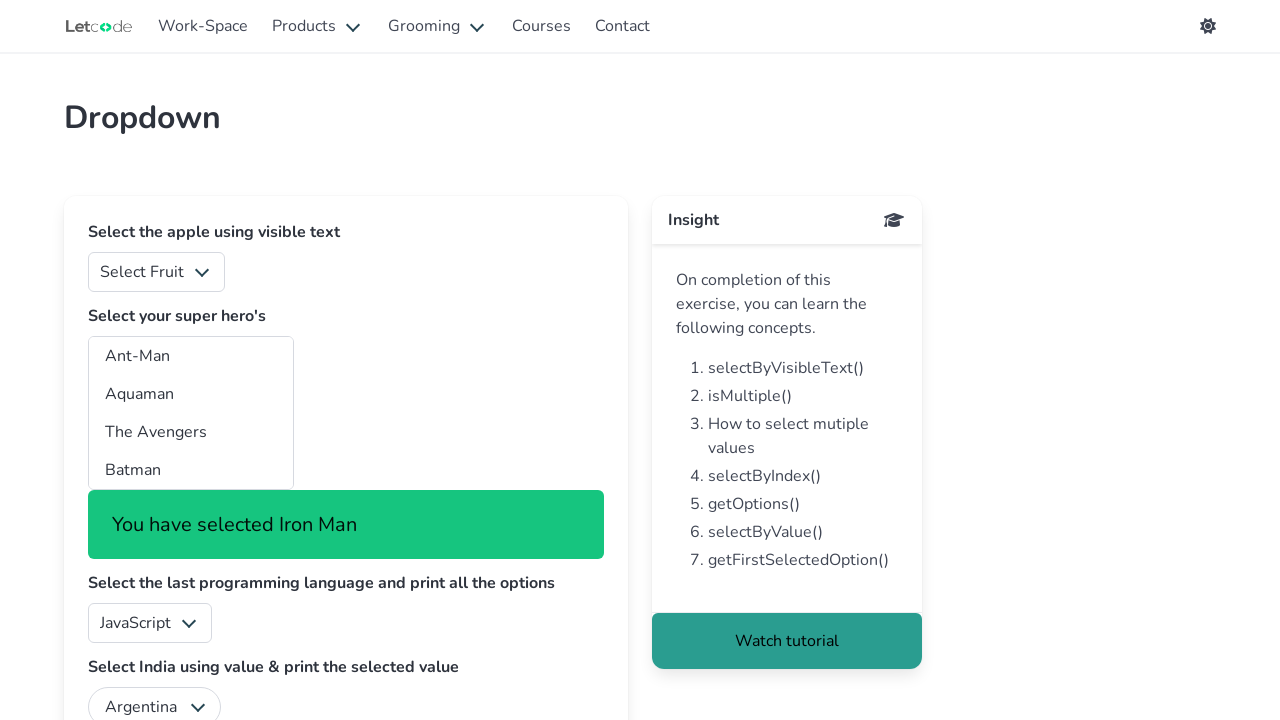

Success notification appeared for Iron Man selection
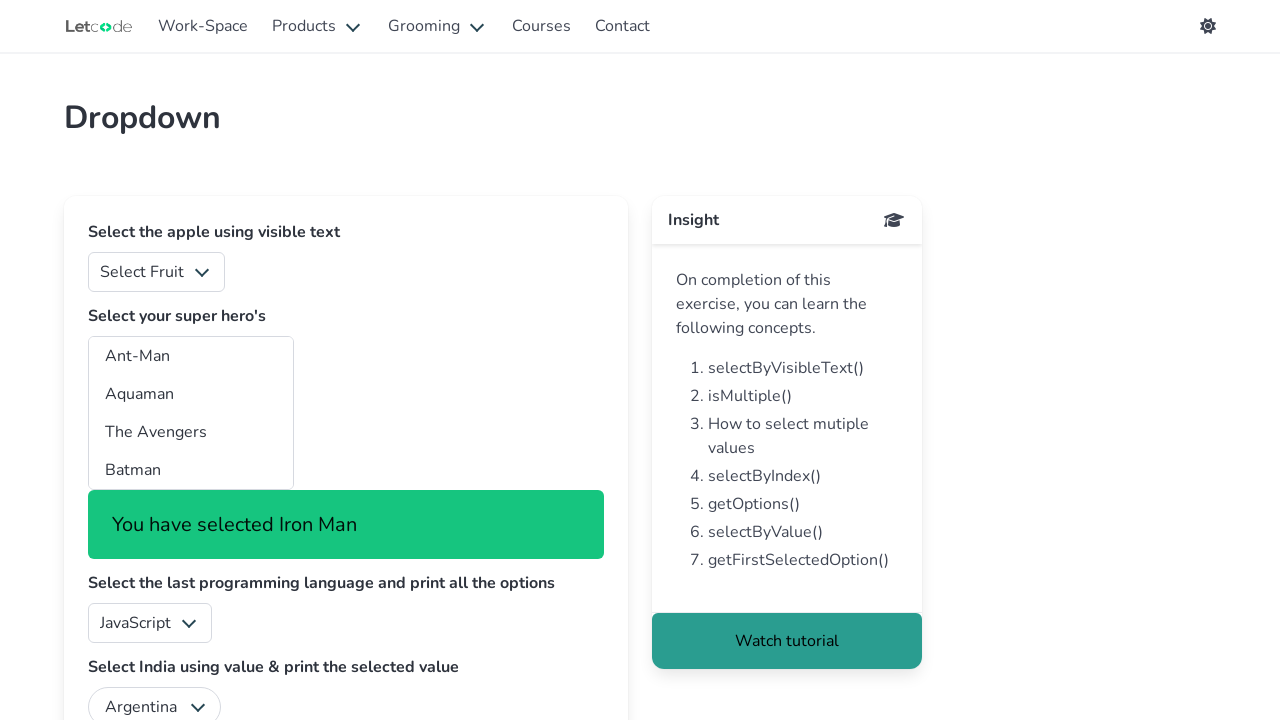

Selected 'Spider-Man' from superheros dropdown on [id="superheros"]
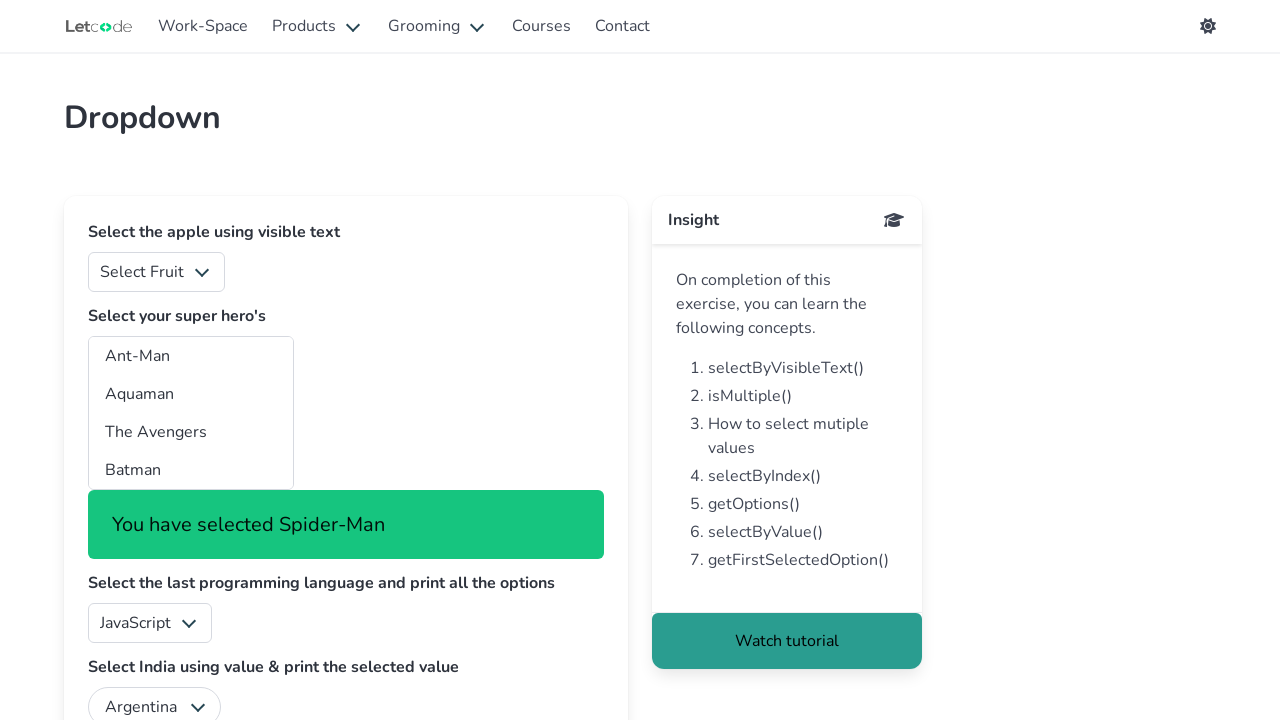

Success notification appeared for Spider-Man selection
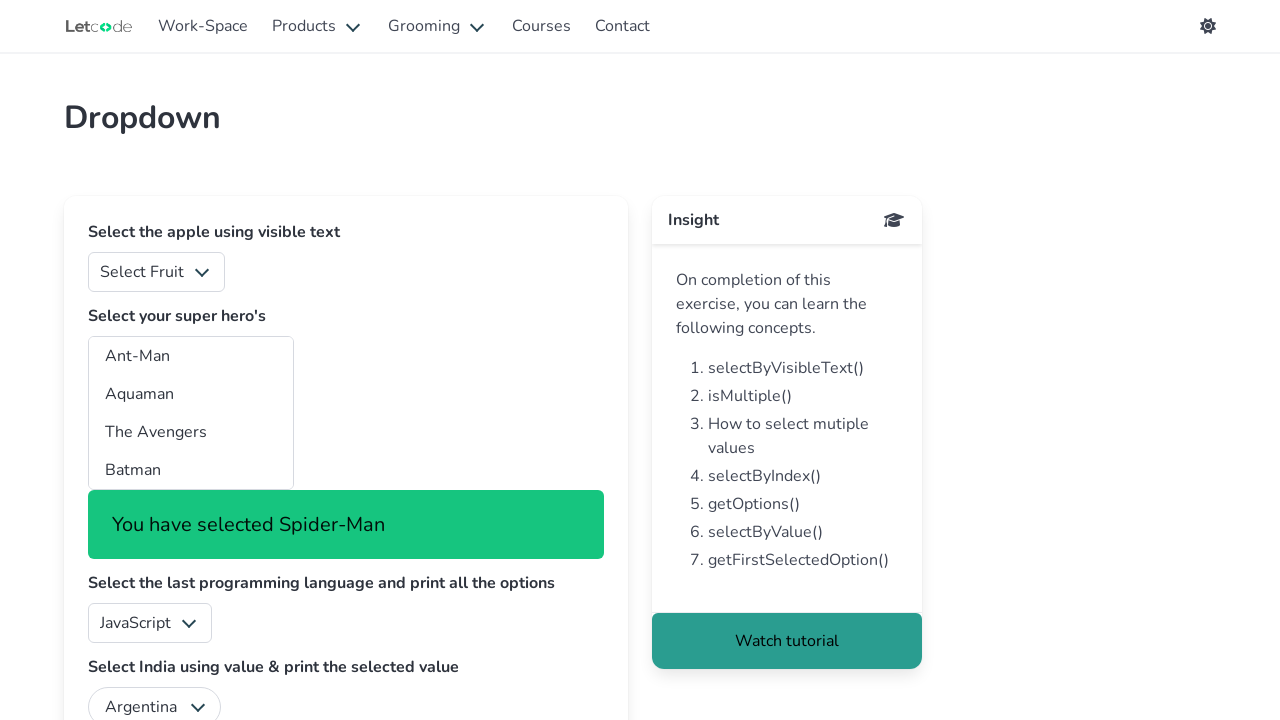

Selected 'Thor' from superheros dropdown on [id="superheros"]
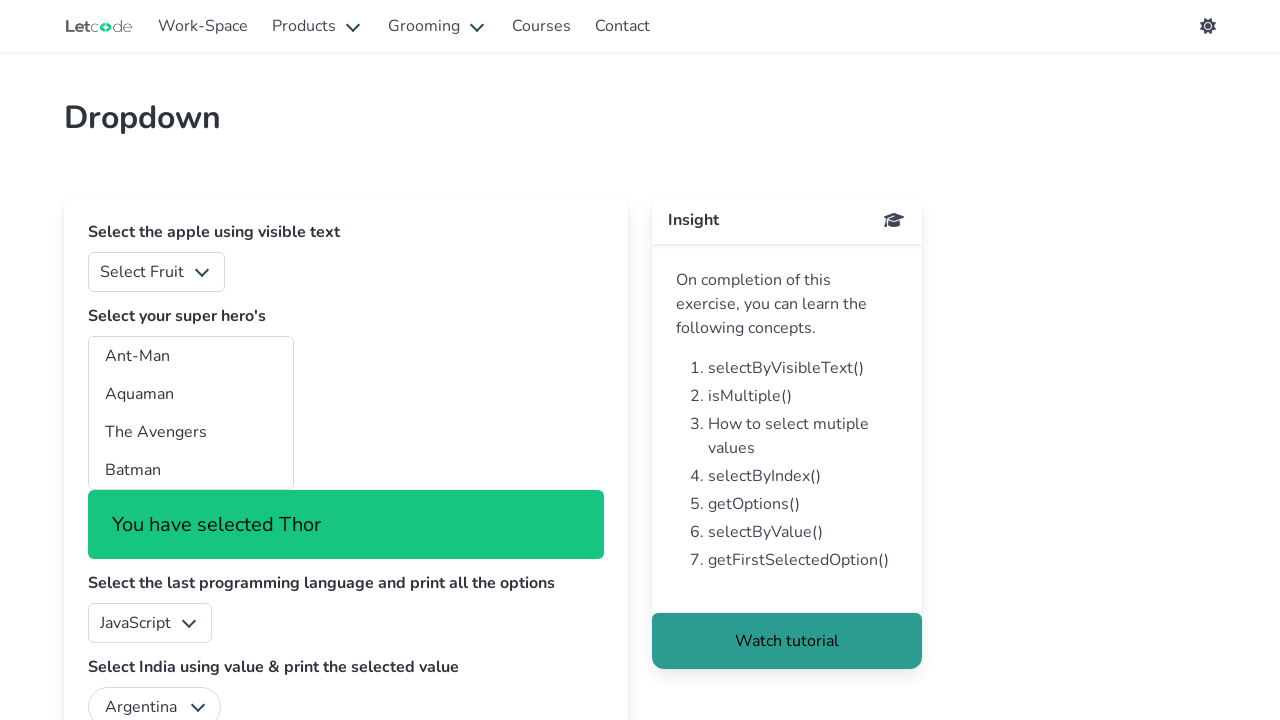

Success notification appeared for Thor selection
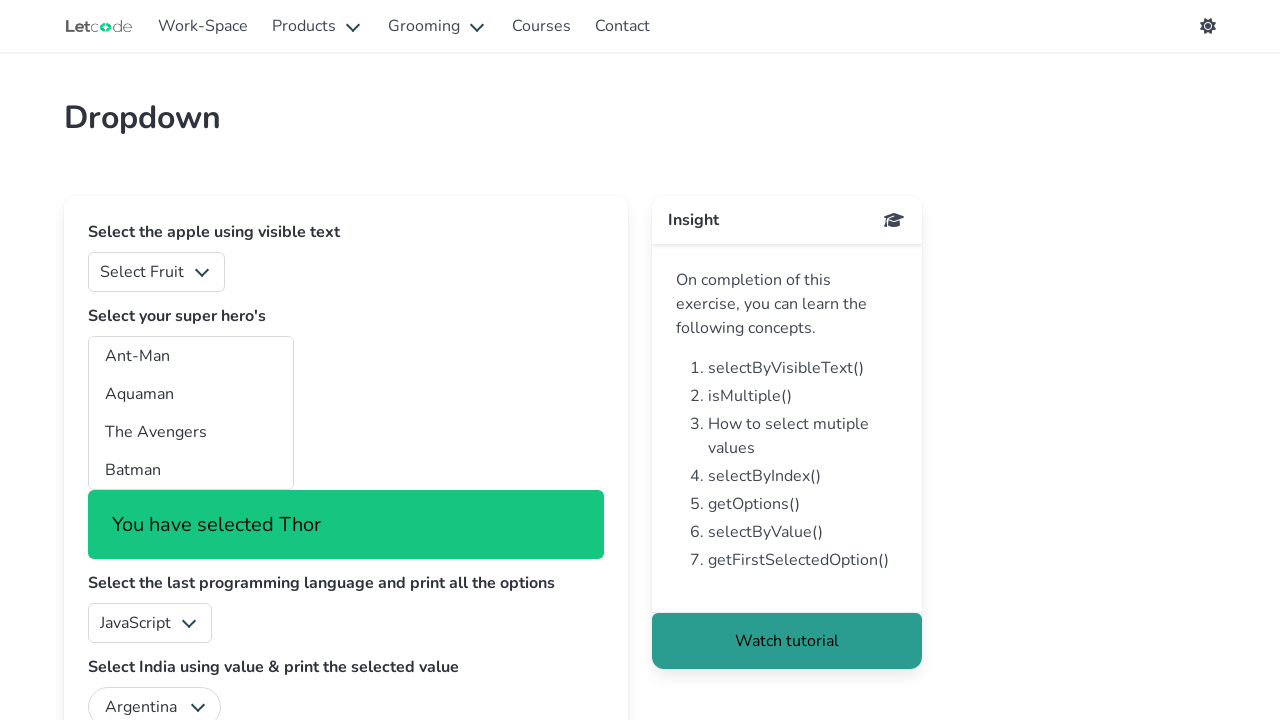

Selected 'Wolverine' from superheros dropdown on [id="superheros"]
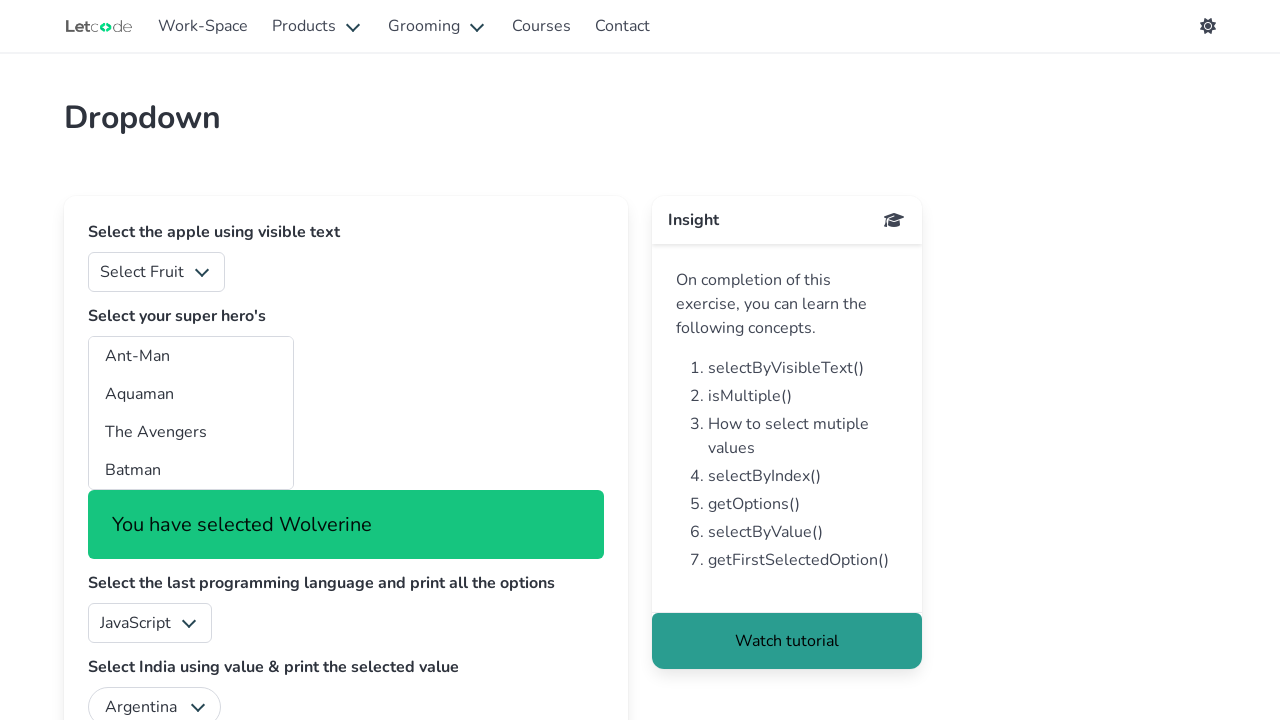

Success notification appeared for Wolverine selection
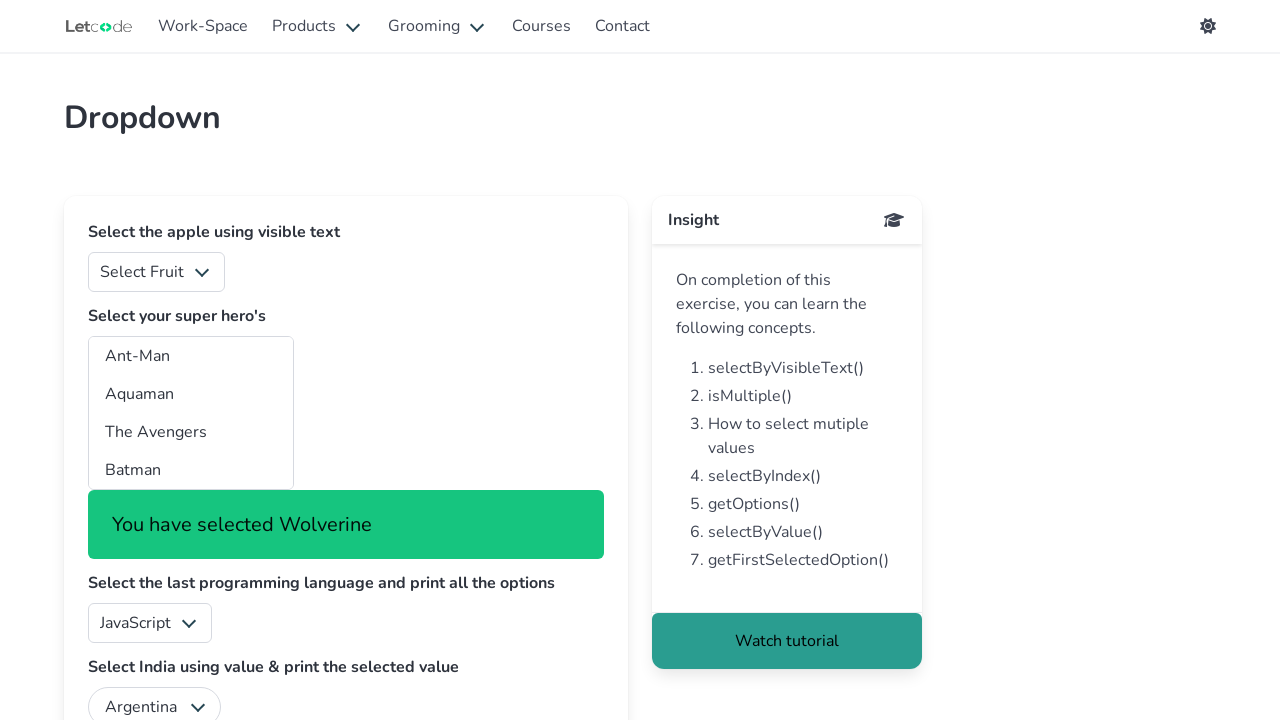

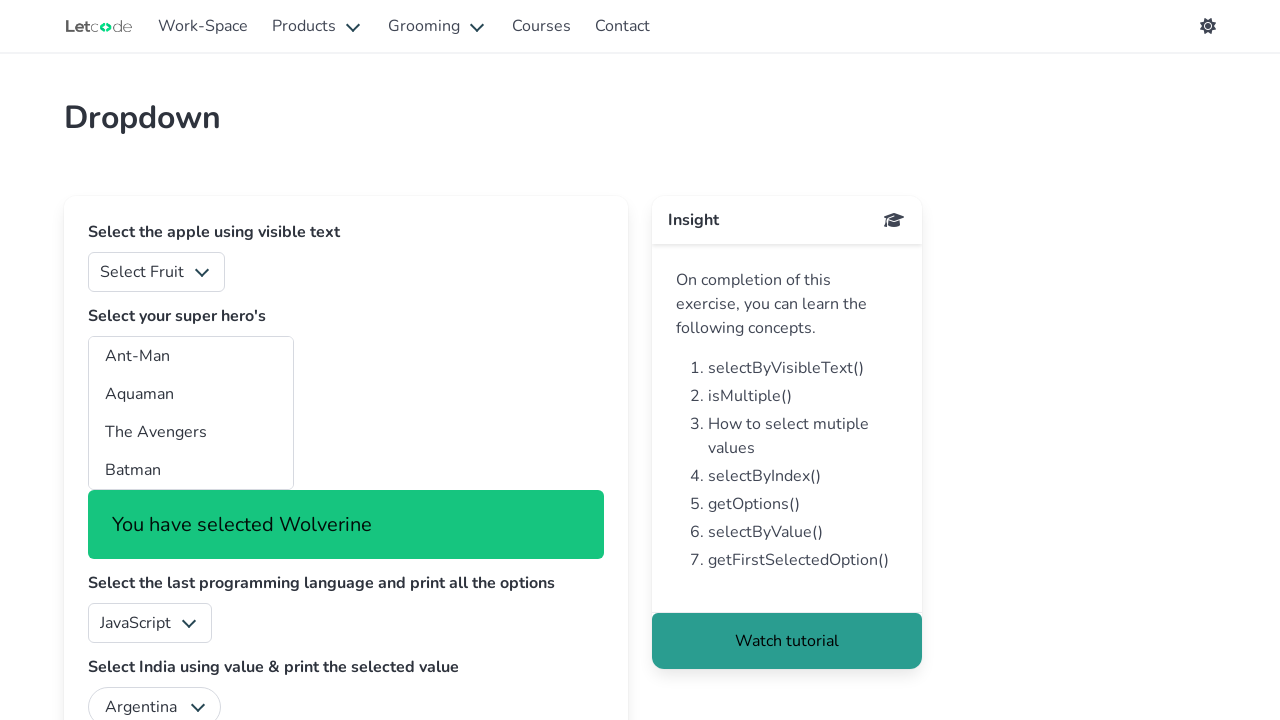